Tests client-side delay handling by clicking a button that triggers an AJAX request, then waiting for and clicking on the dynamically loaded content.

Starting URL: http://uitestingplayground.com/clientdelay

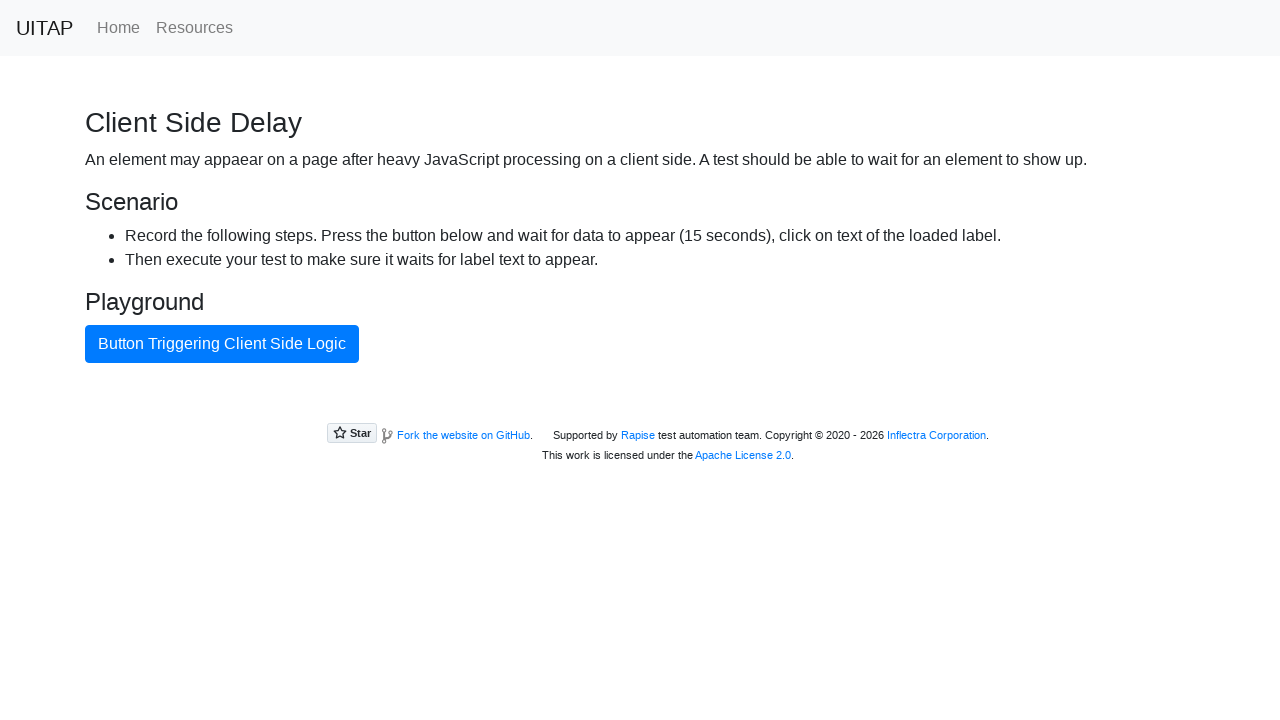

Clicked AJAX button to trigger client-side calculation at (222, 344) on #ajaxButton
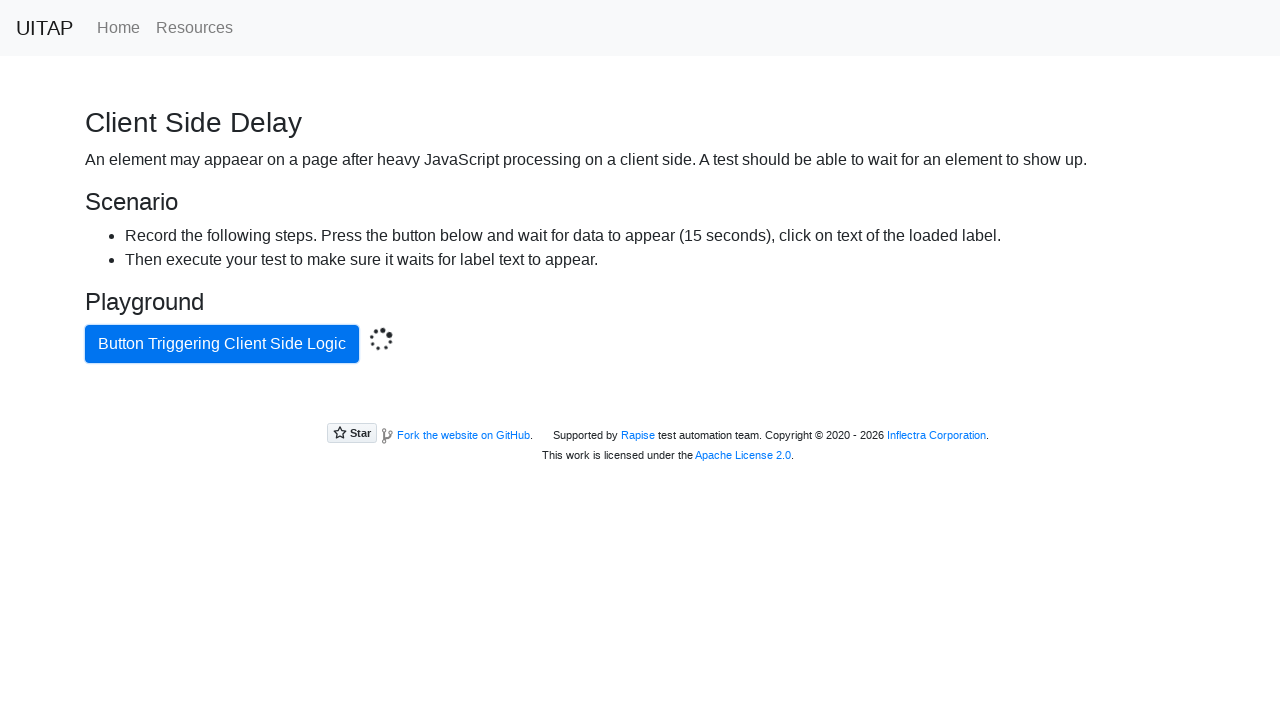

Waited for dynamically loaded content to appear
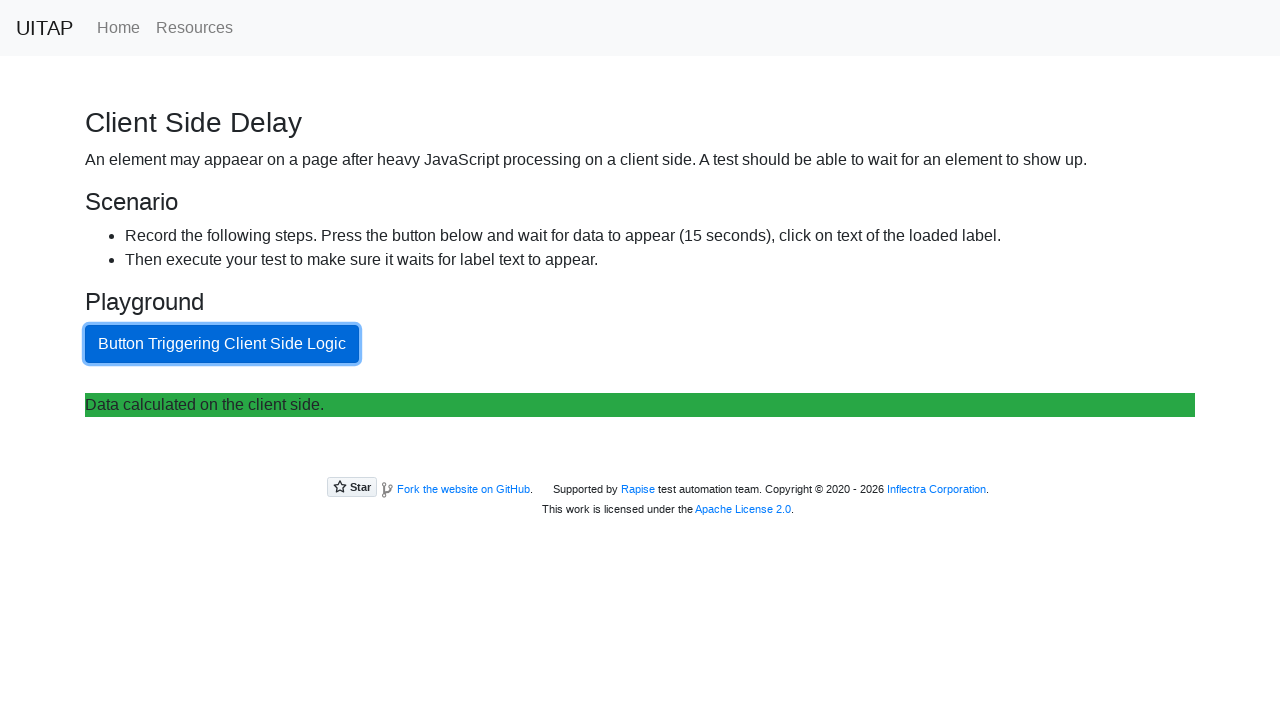

Clicked on the dynamically loaded content at (640, 405) on xpath=//div//p[text()='Data calculated on the client side.']
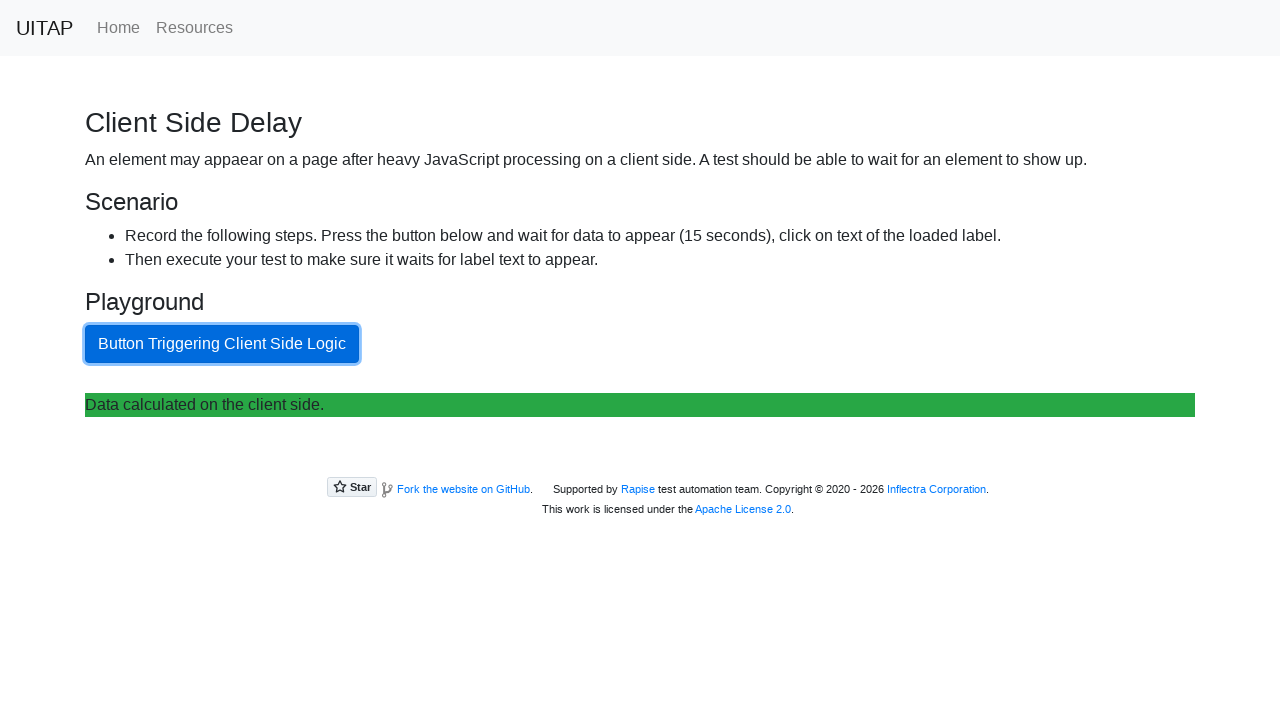

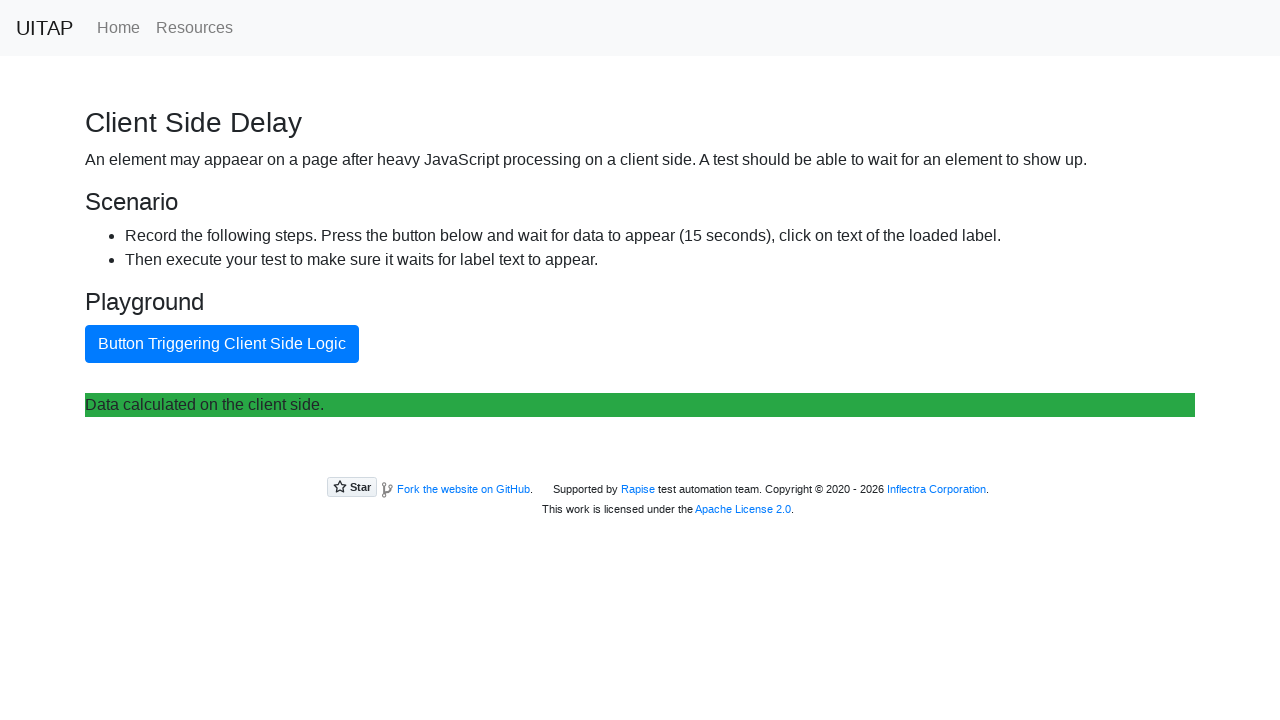